Navigates to an automation practice page and counts the number of checkbox elements on the page

Starting URL: https://rahulshettyacademy.com/AutomationPractice/

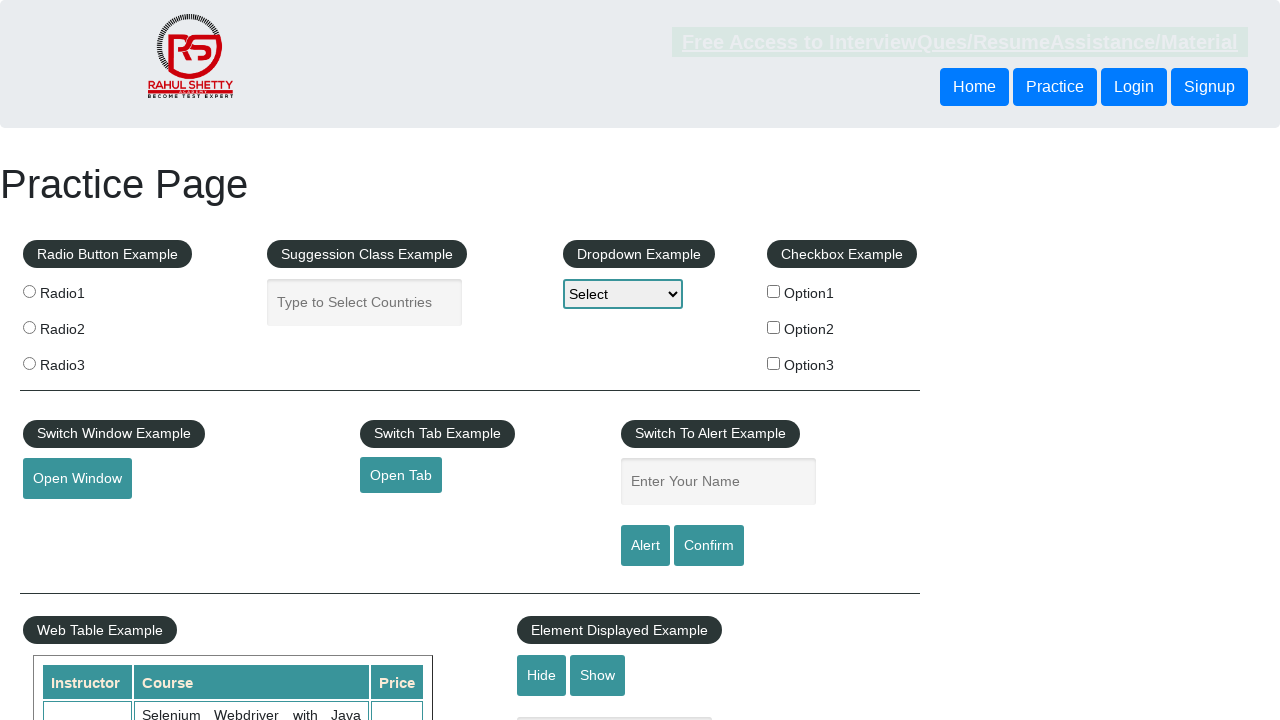

Navigated to automation practice page
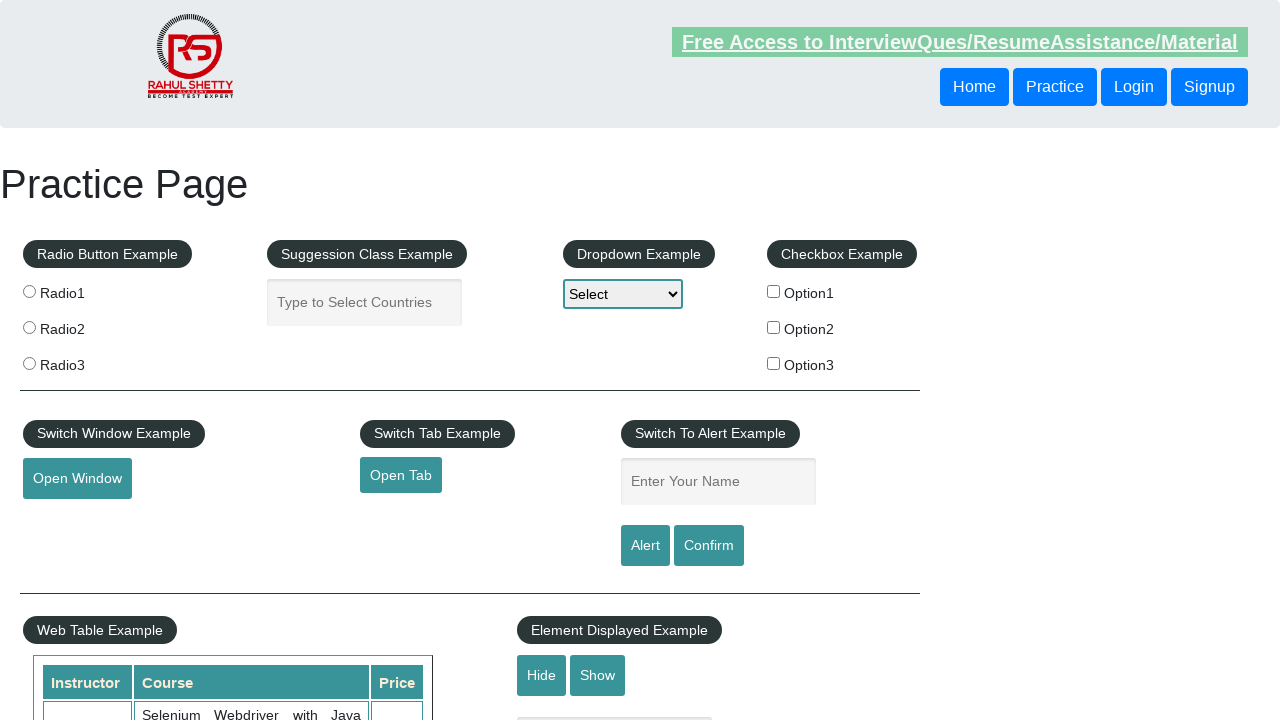

Waited for checkbox elements to load
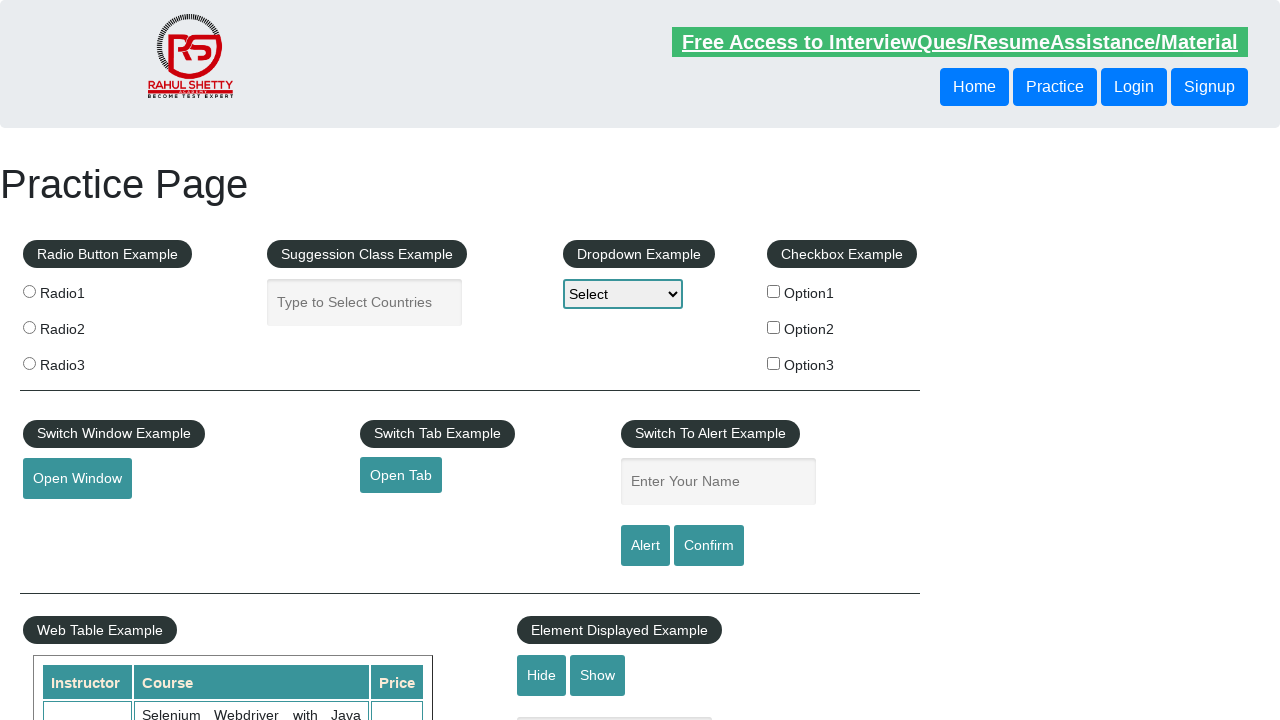

Found 3 checkbox elements on the page
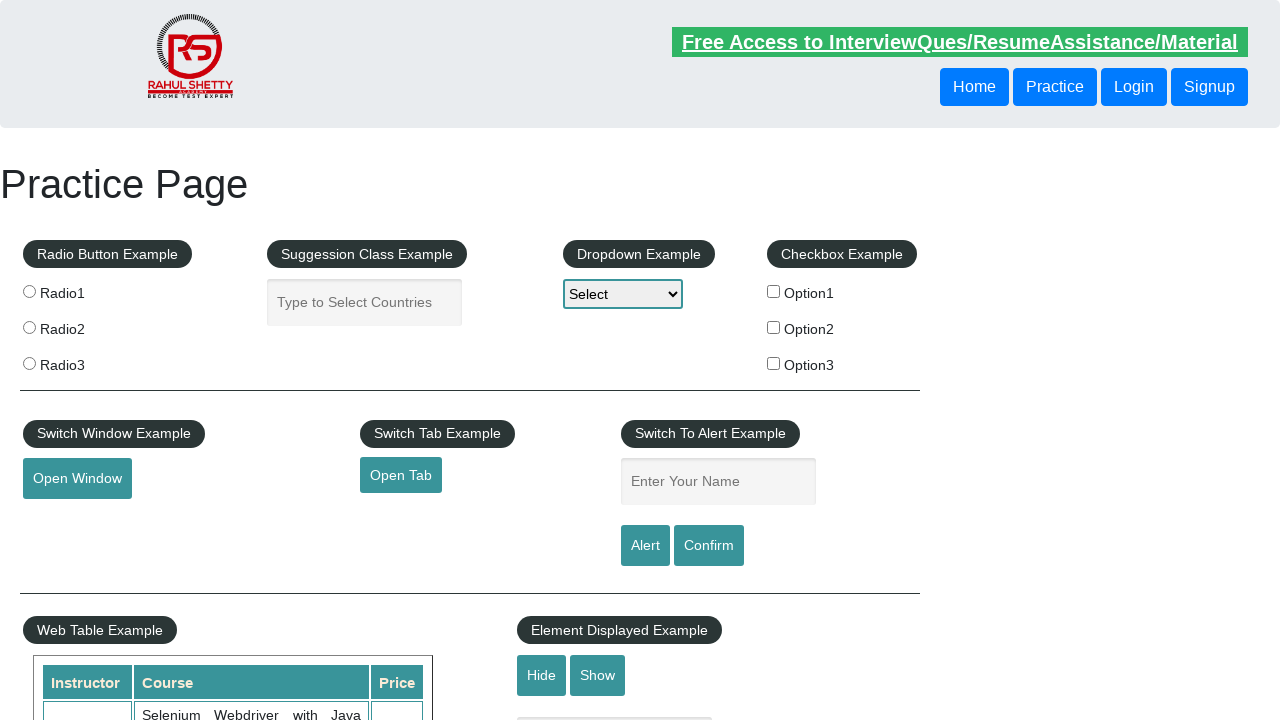

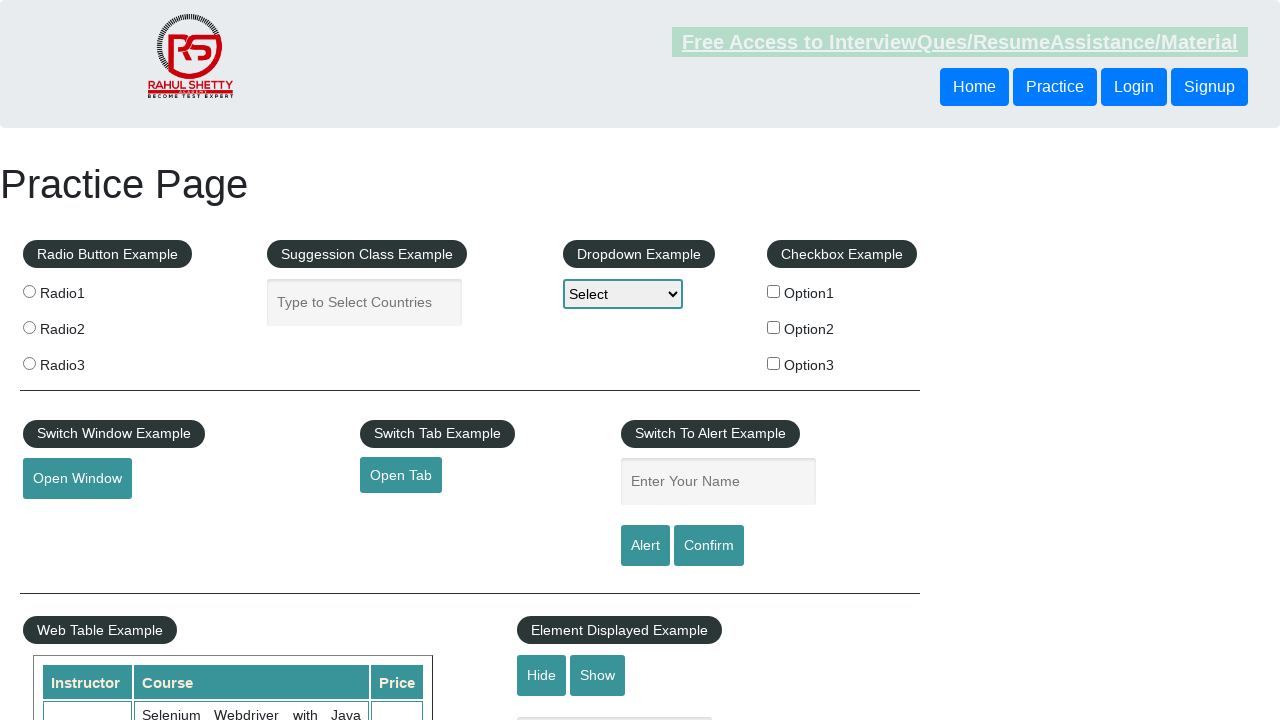